Tests the appointment booking system for a German foreigners office by clicking through the booking flow and checking multiple appointment types for availability.

Starting URL: https://termine.staedteregion-aachen.de/auslaenderamt/?rs

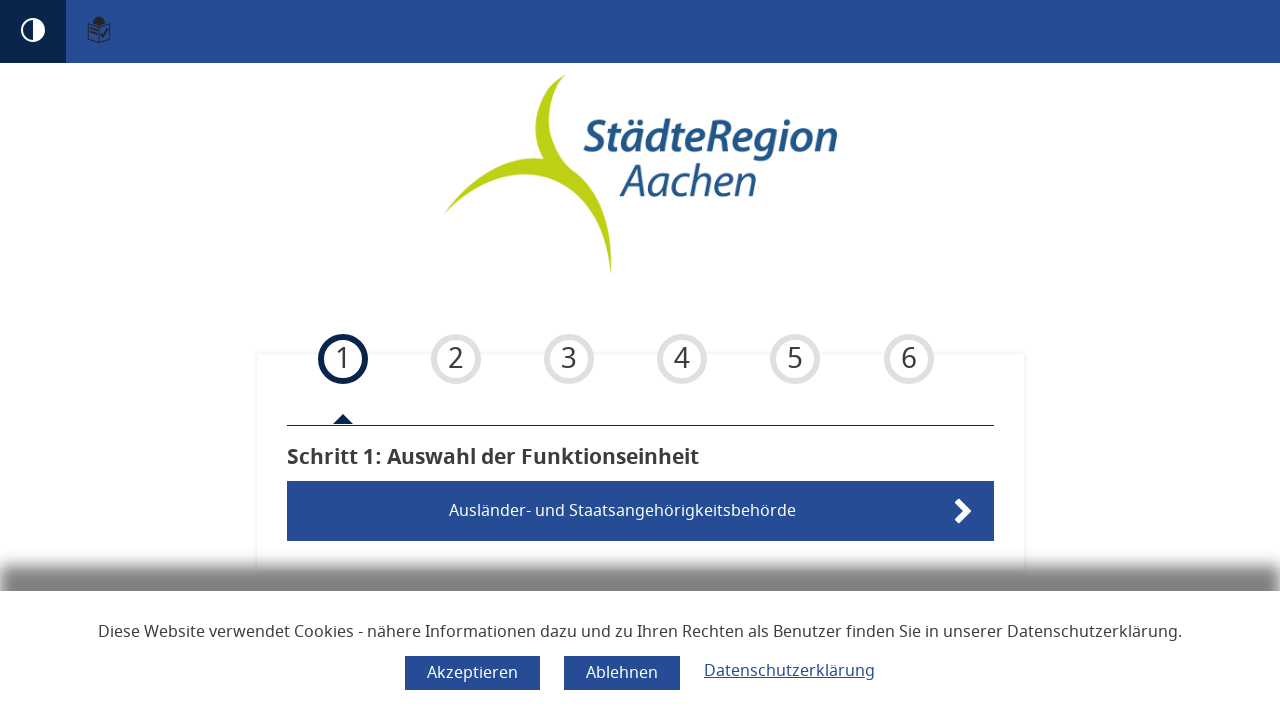

Clicked the initial function unit button at (640, 511) on #buttonfunktionseinheit-1
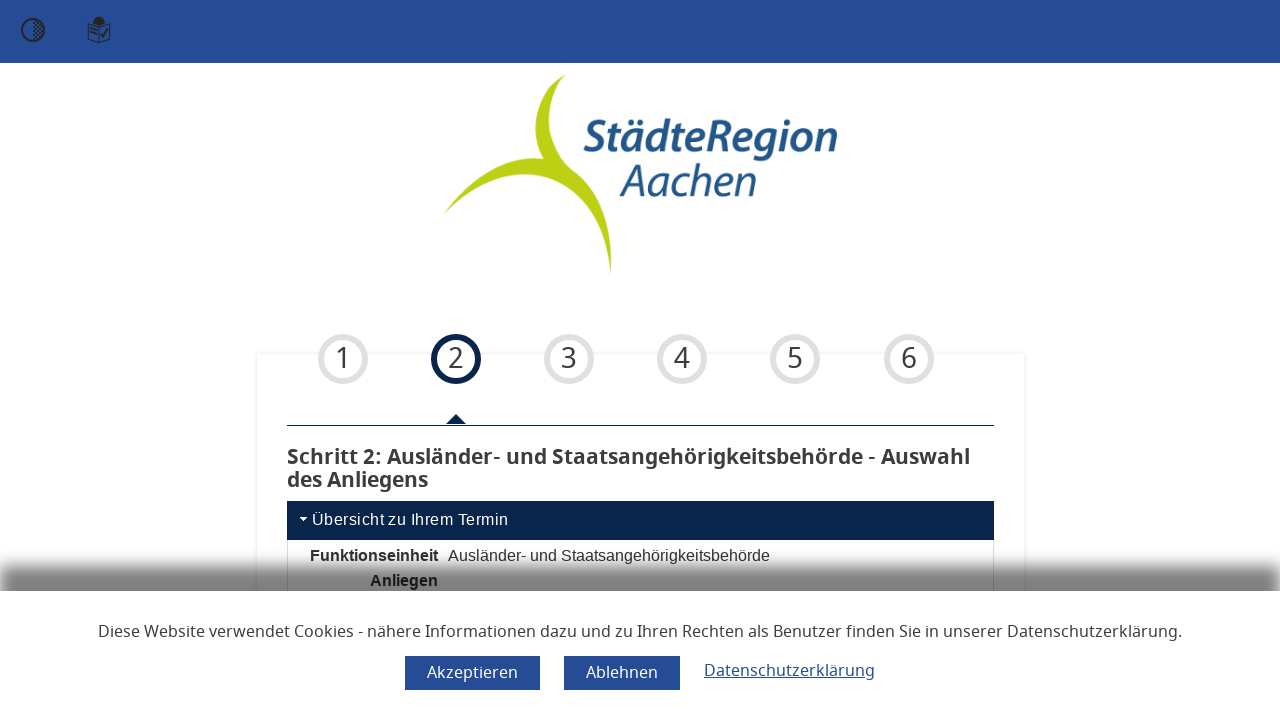

Navigated to appointment type URL
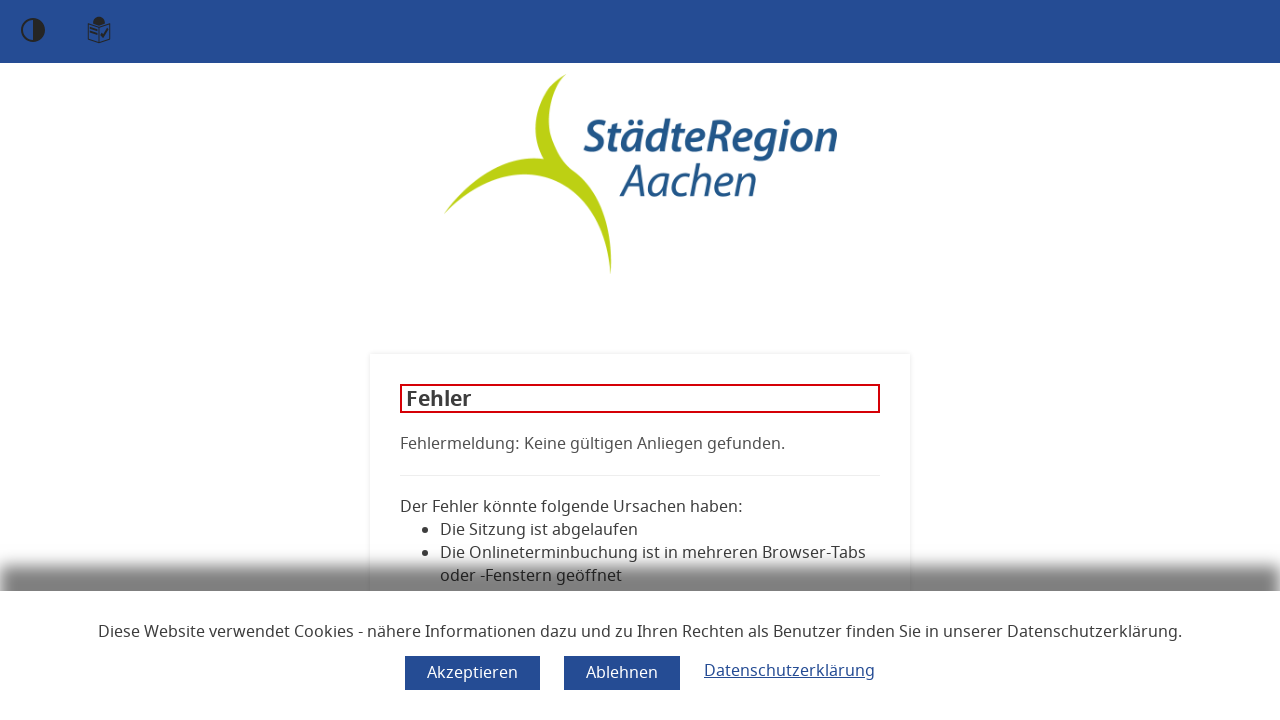

Location selection button not available, skipping to next appointment type on input[type='submit'][name='select_location'][value='Ausländeramt Aachen, 2. Etag
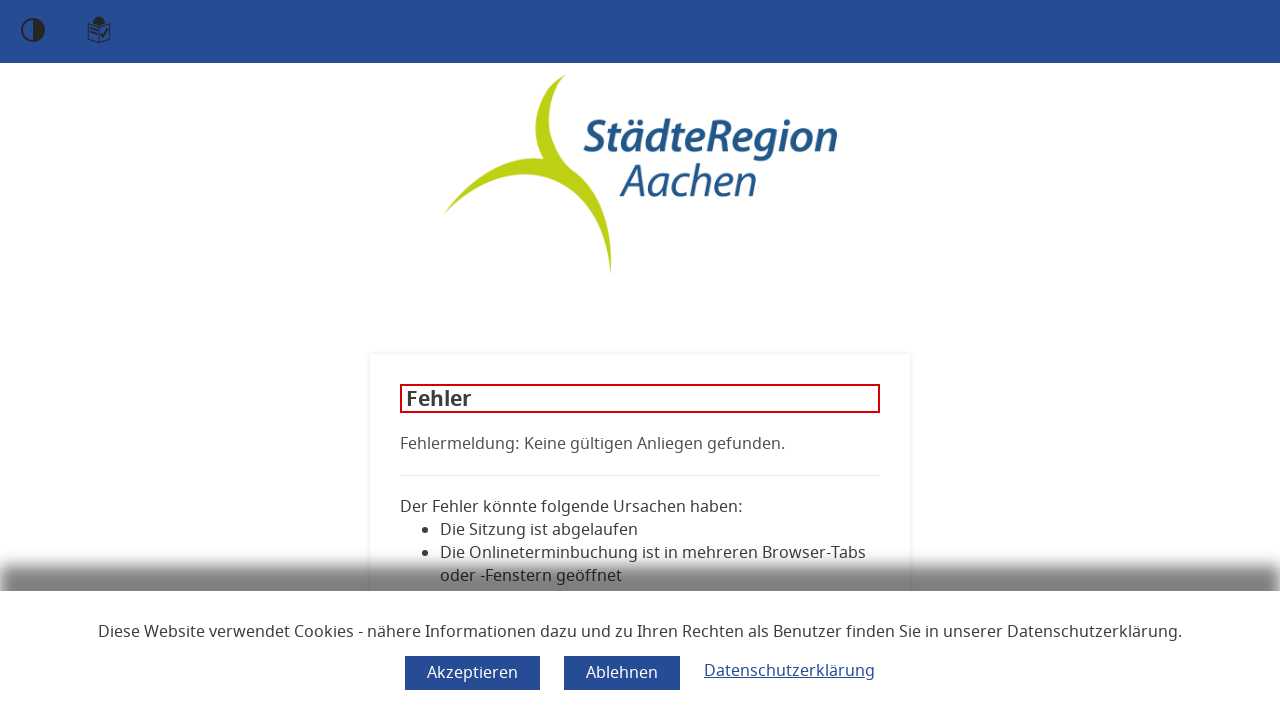

Navigated to appointment type URL
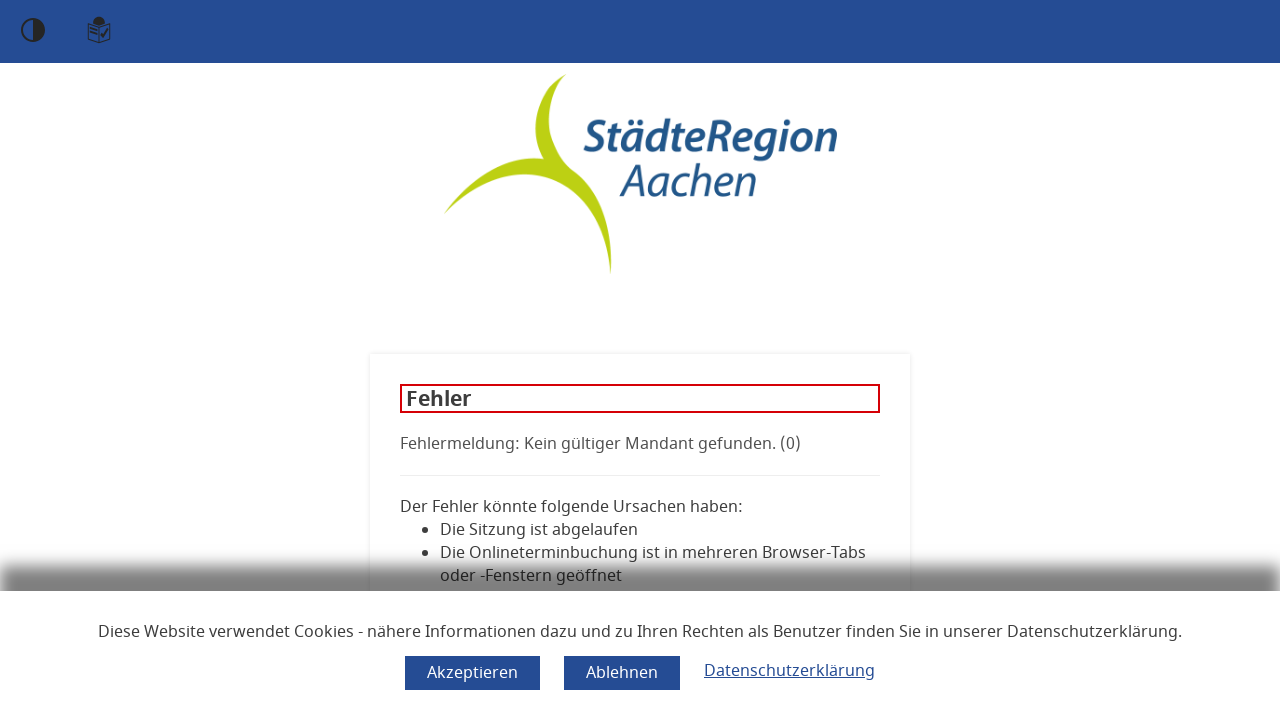

Location selection button not available, skipping to next appointment type on input[type='submit'][name='select_location'][value='Ausländeramt Aachen, 2. Etag
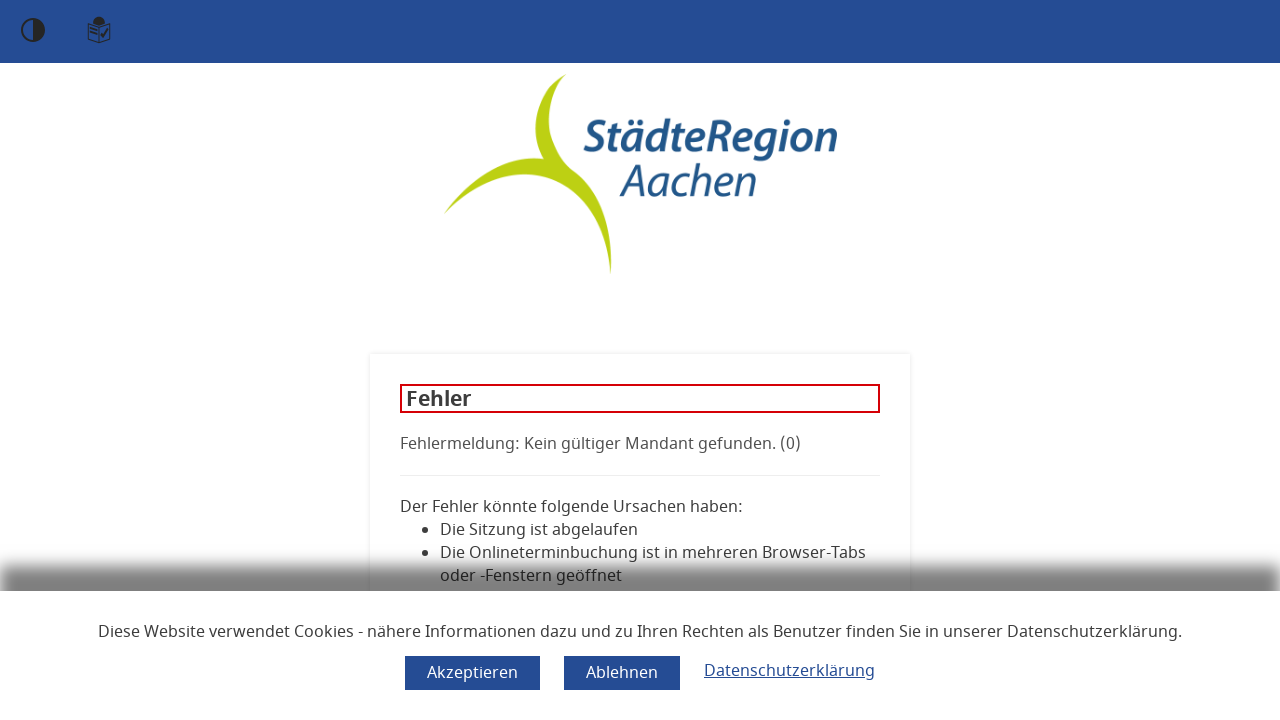

Navigated to appointment type URL
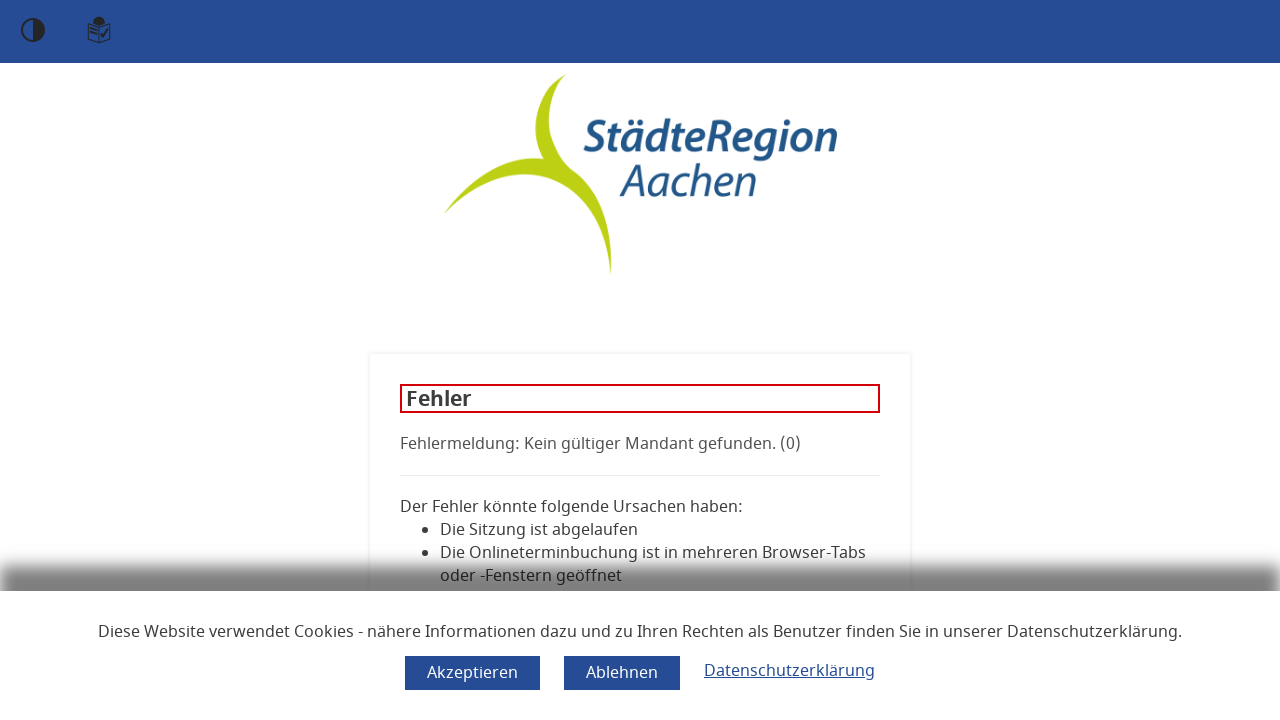

Location selection button not available, skipping to next appointment type on input[type='submit'][name='select_location'][value='Ausländeramt Aachen, 2. Etag
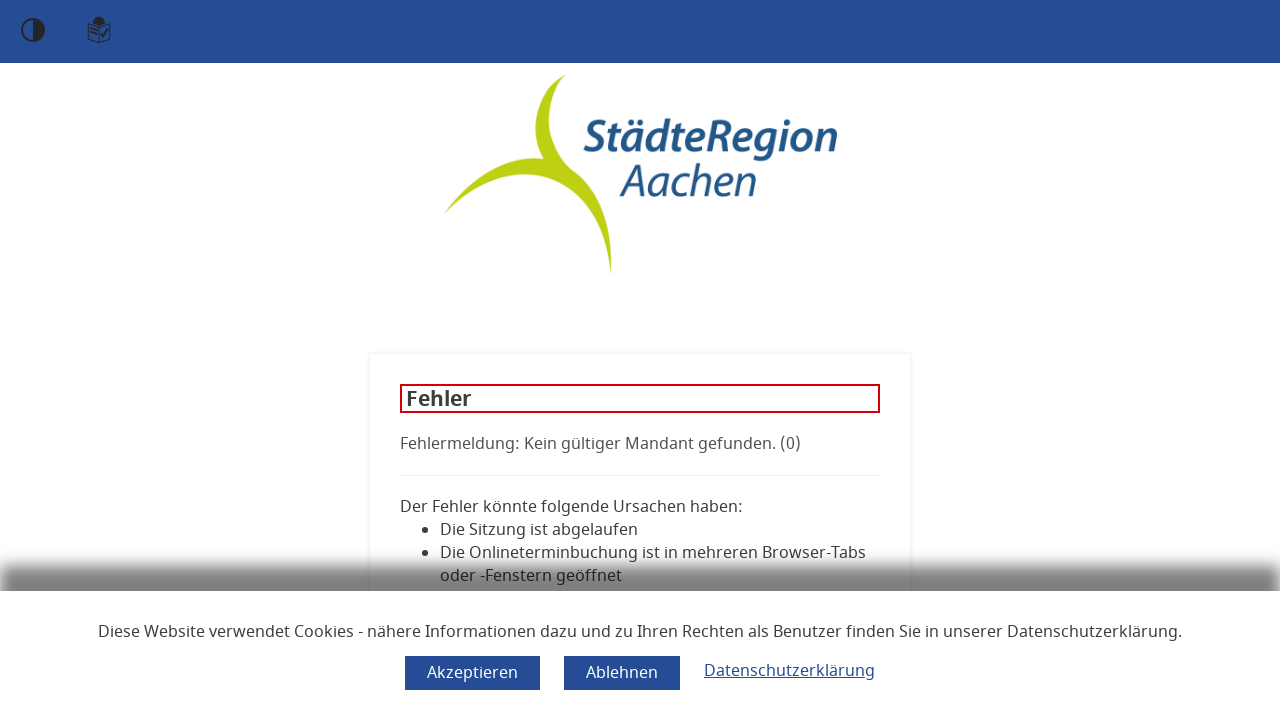

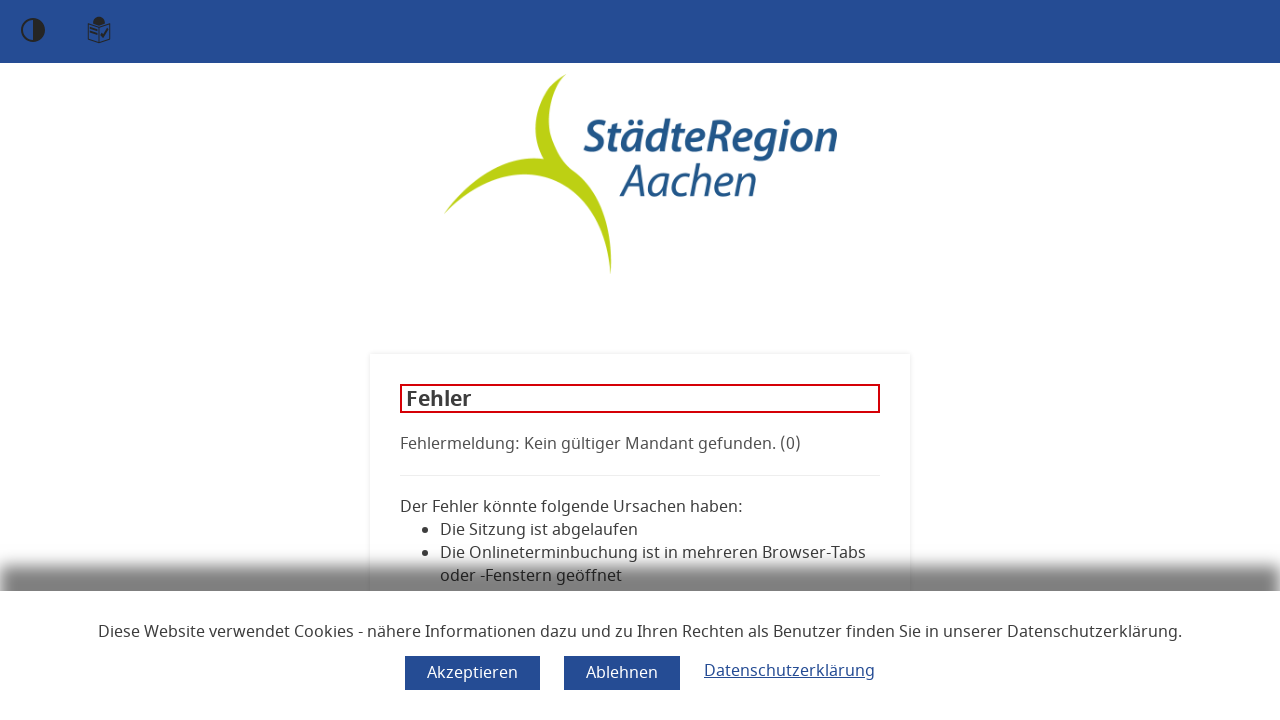